Tests clearing the complete state of all items by checking and then unchecking the toggle all checkbox

Starting URL: https://demo.playwright.dev/todomvc

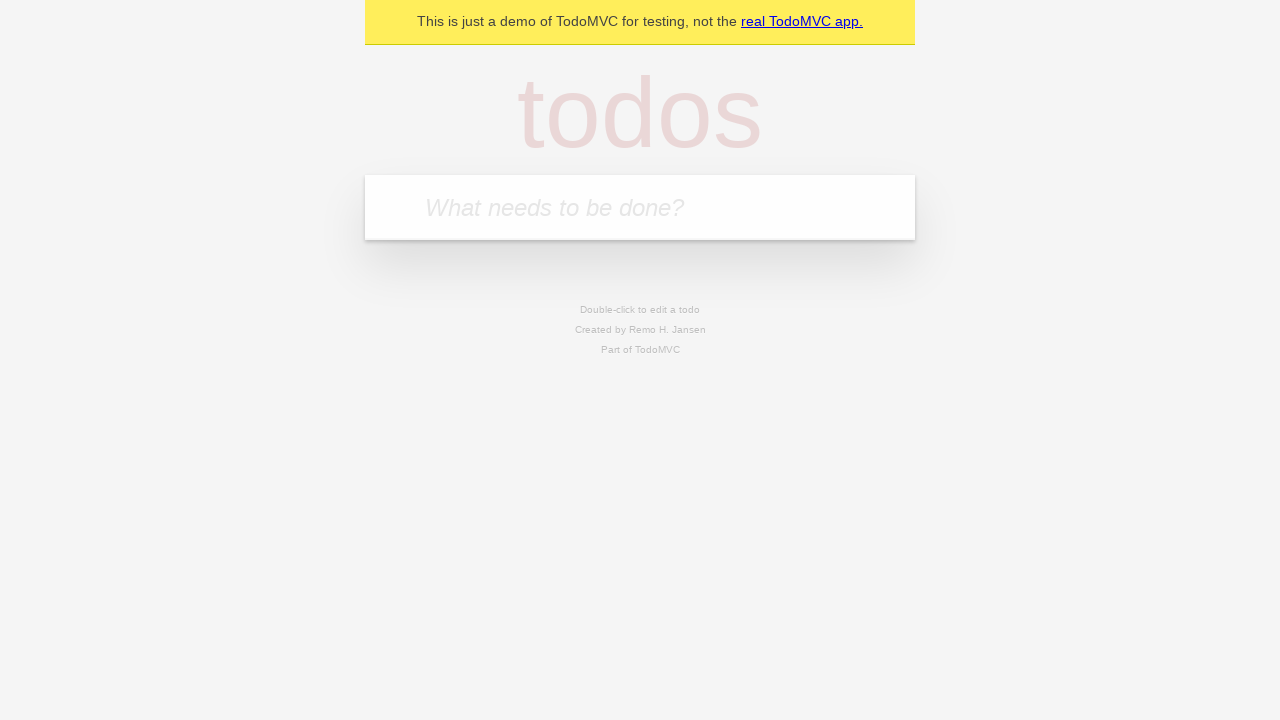

Filled todo input with 'buy some cheese' on internal:attr=[placeholder="What needs to be done?"i]
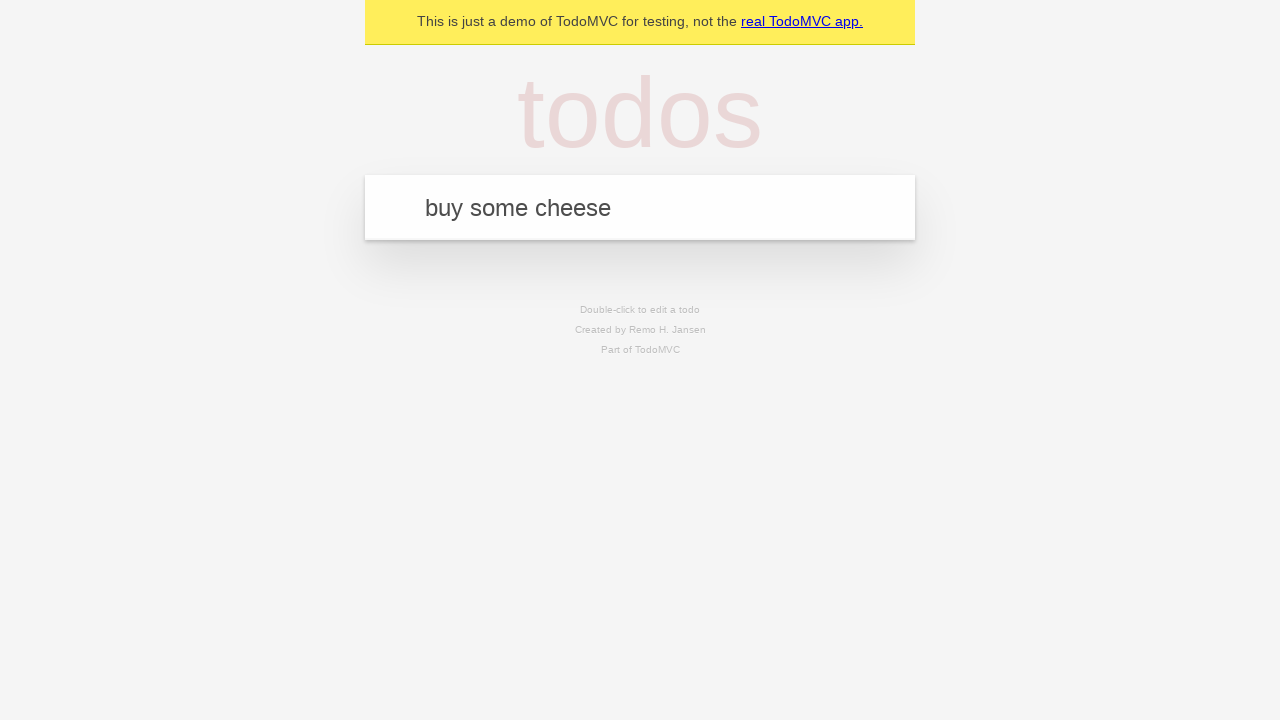

Pressed Enter to add first todo item on internal:attr=[placeholder="What needs to be done?"i]
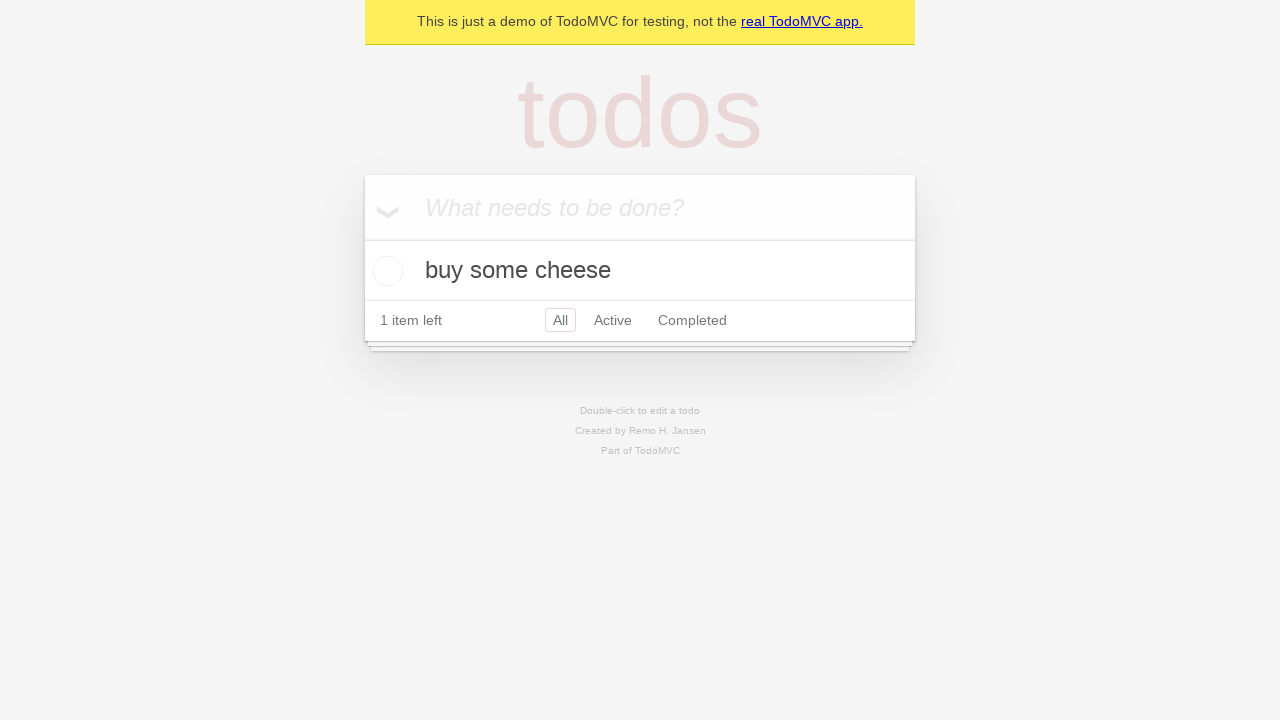

Filled todo input with 'feed the cat' on internal:attr=[placeholder="What needs to be done?"i]
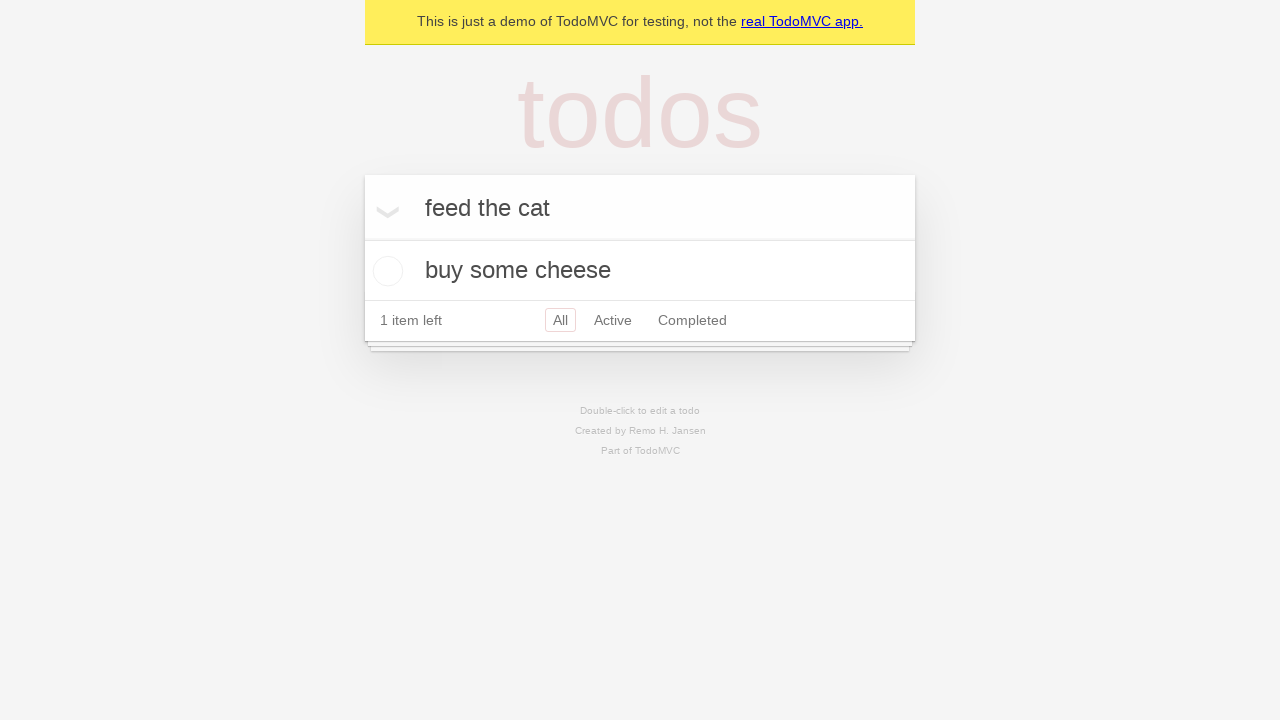

Pressed Enter to add second todo item on internal:attr=[placeholder="What needs to be done?"i]
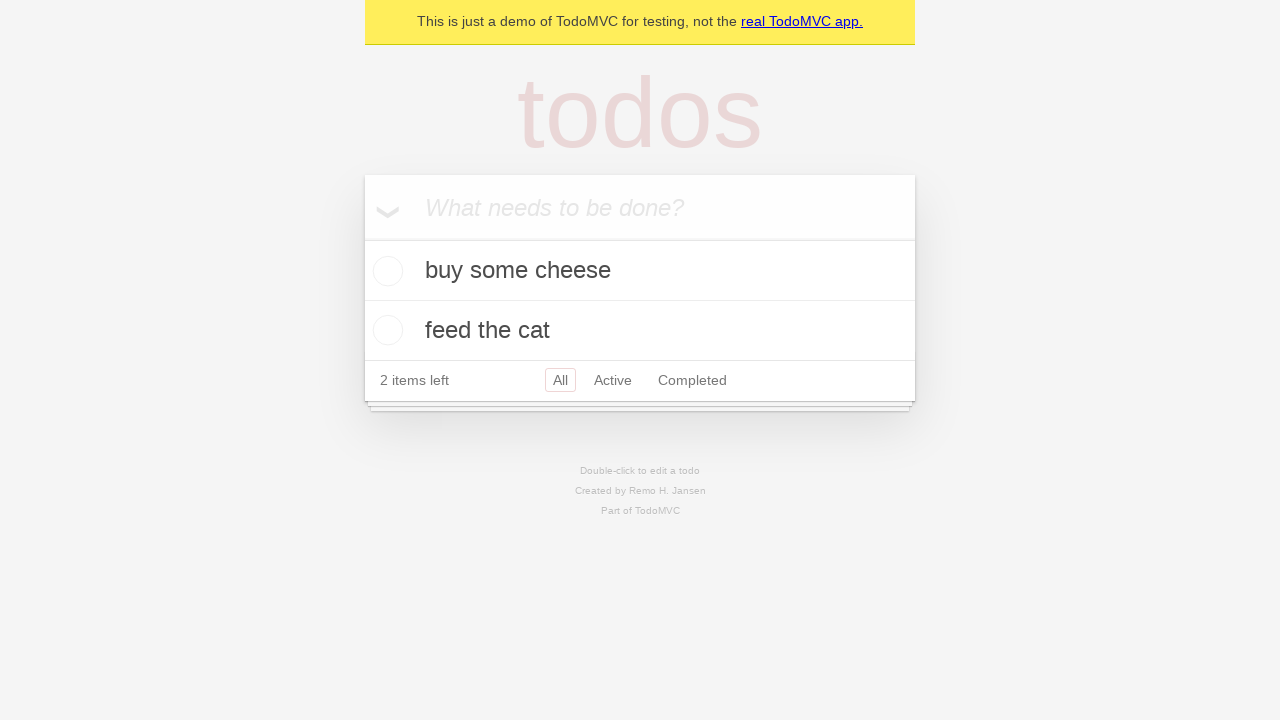

Filled todo input with 'book a doctors appointment' on internal:attr=[placeholder="What needs to be done?"i]
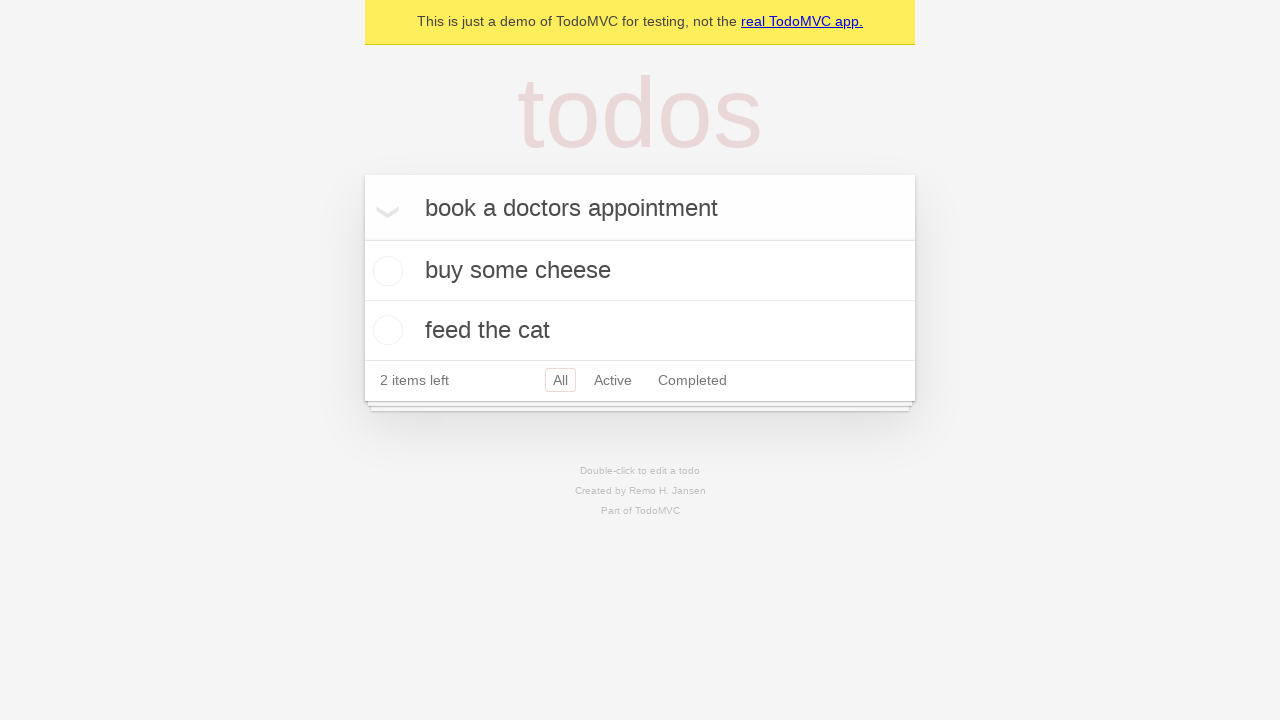

Pressed Enter to add third todo item on internal:attr=[placeholder="What needs to be done?"i]
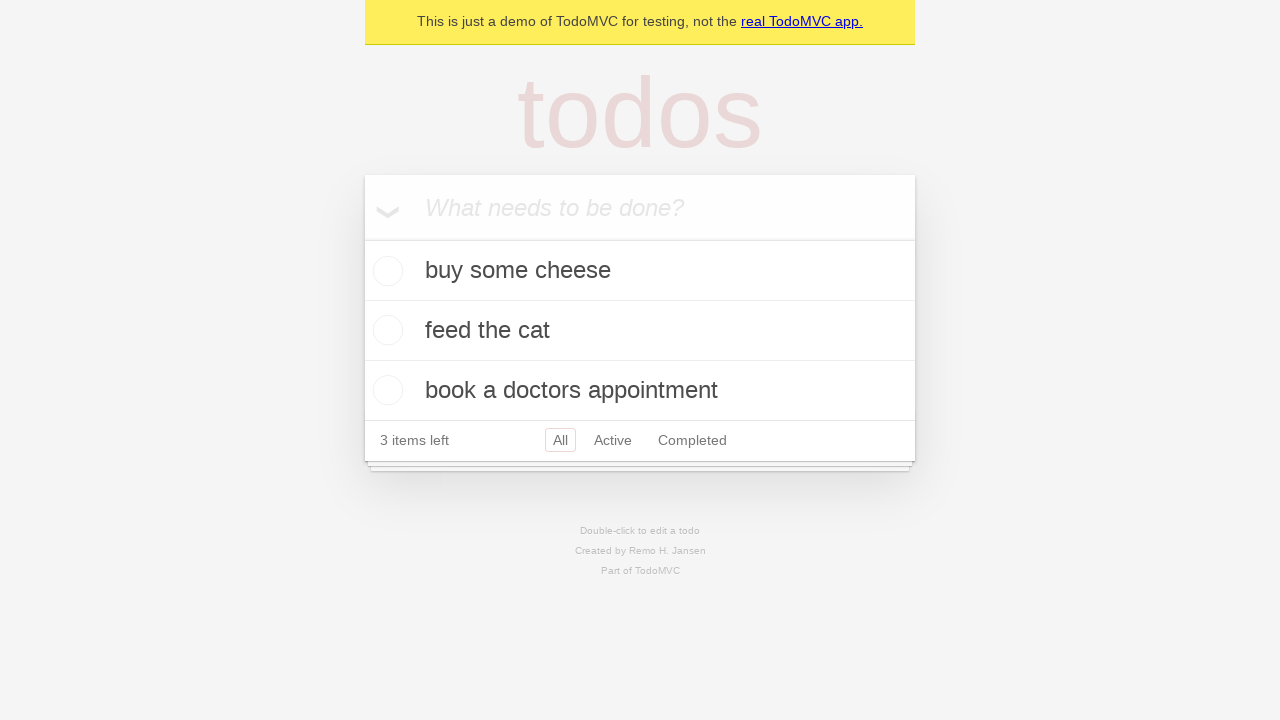

Checked the 'Mark all as complete' toggle to complete all items at (362, 238) on internal:label="Mark all as complete"i
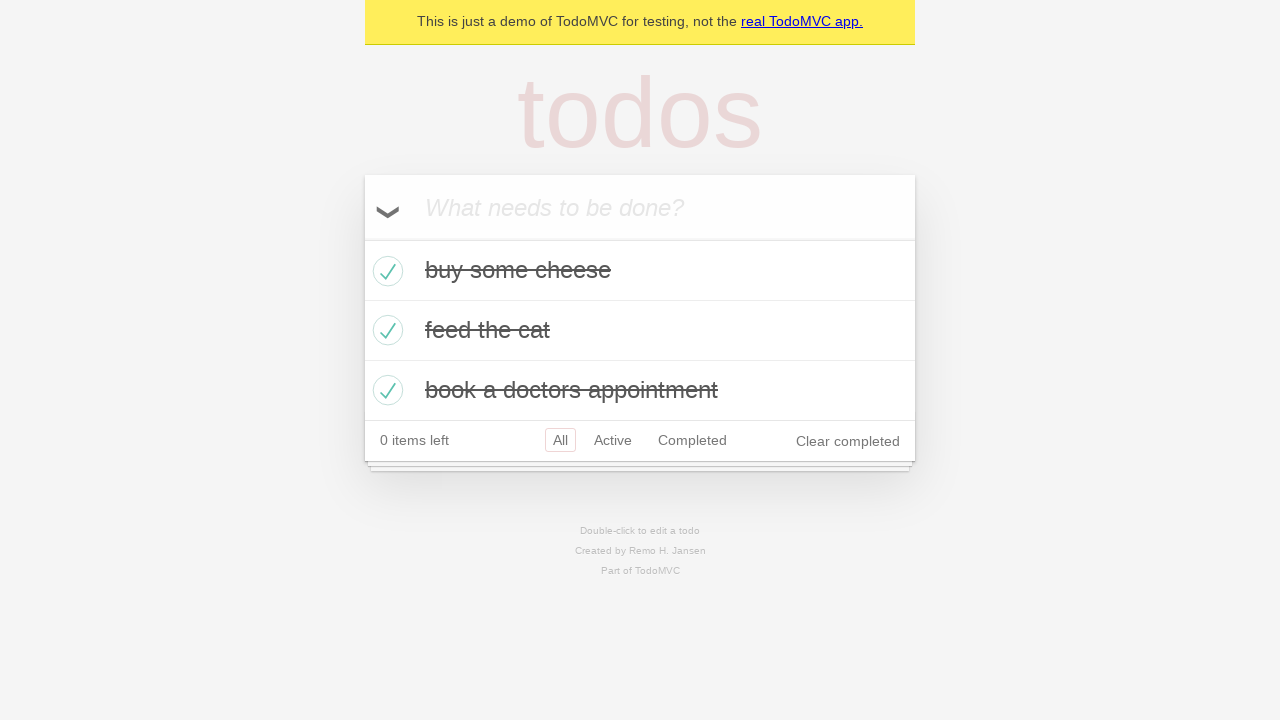

Unchecked the 'Mark all as complete' toggle to clear complete state of all items at (362, 238) on internal:label="Mark all as complete"i
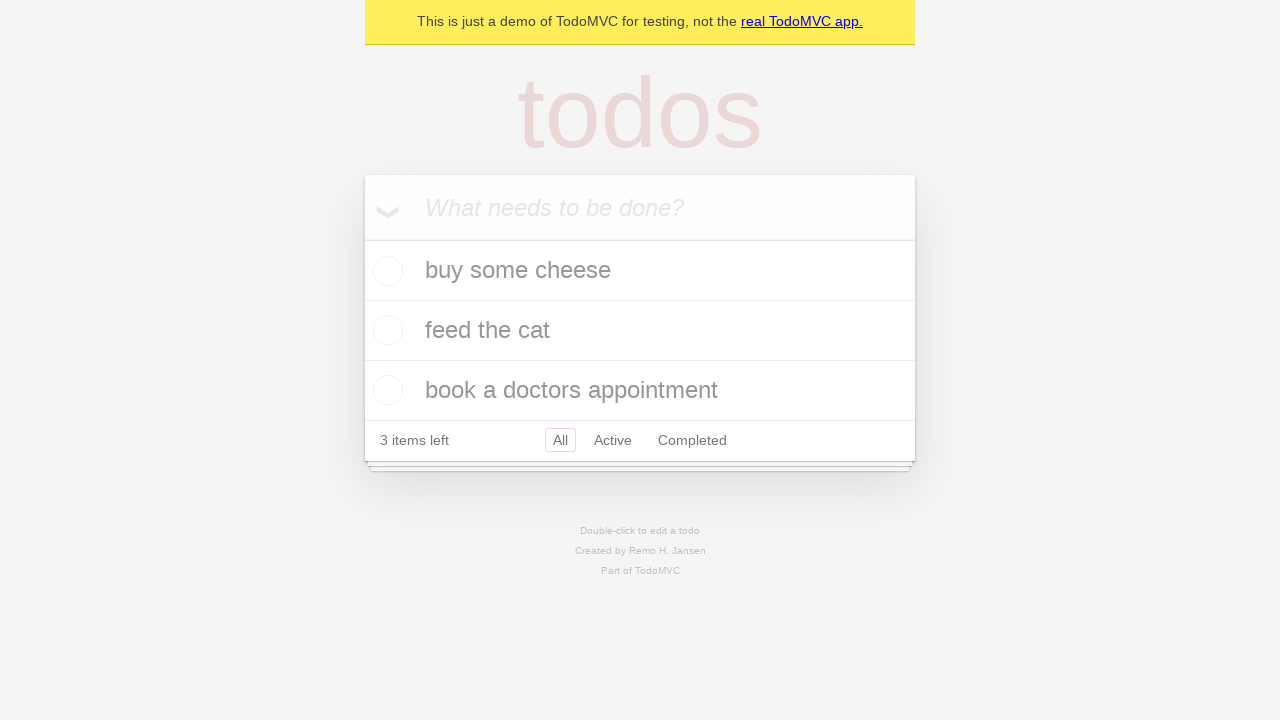

Waited for todo items to be visible
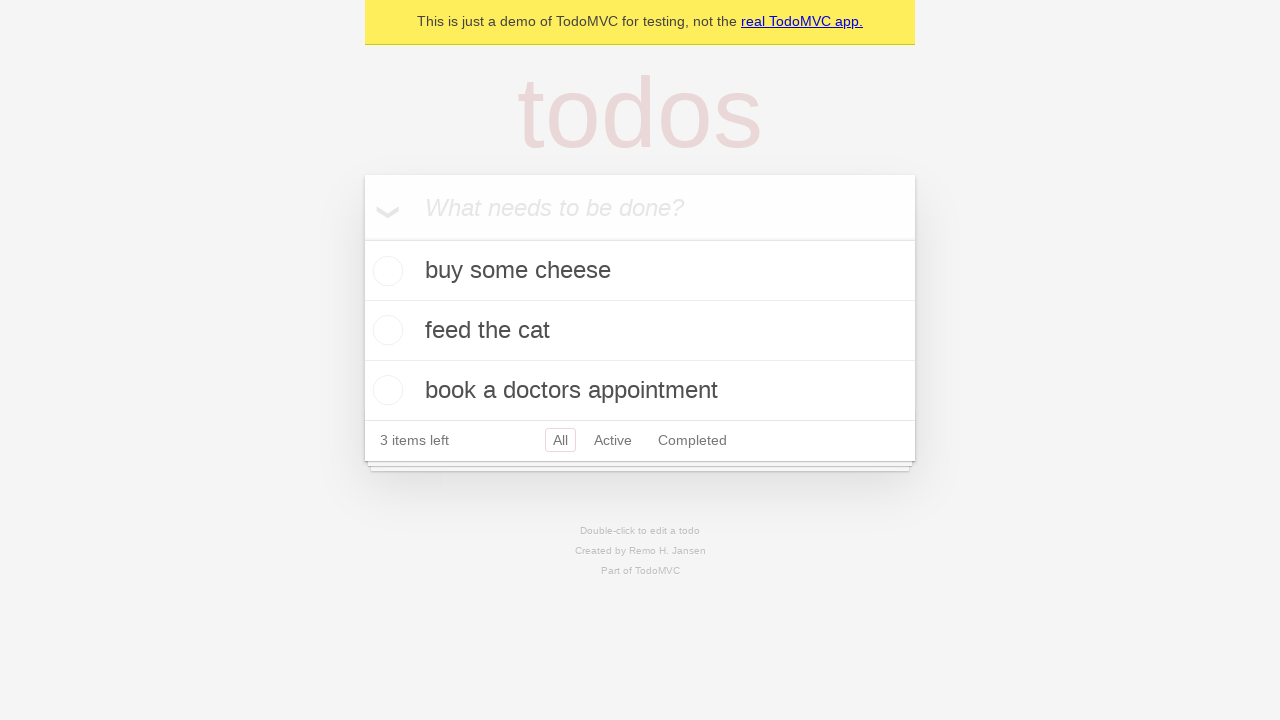

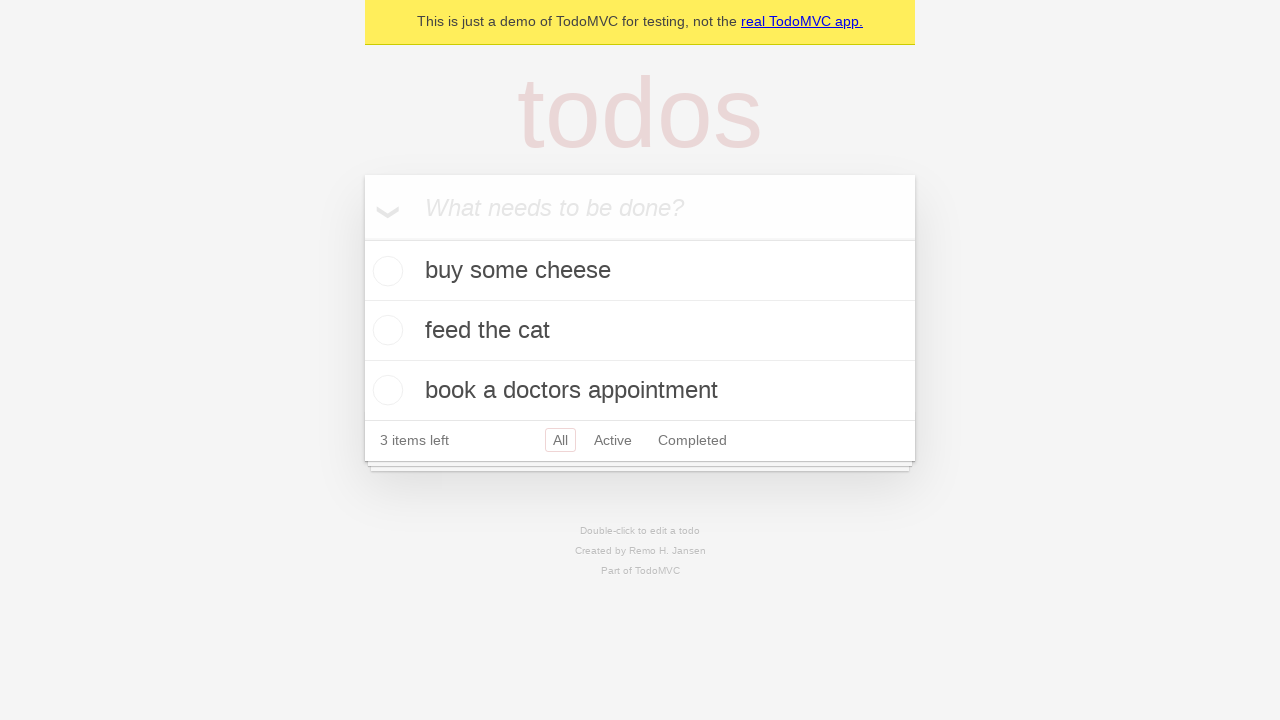